Navigates to the Checkboxes page and unchecks both checkboxes to ensure they are deselected

Starting URL: https://the-internet.herokuapp.com/

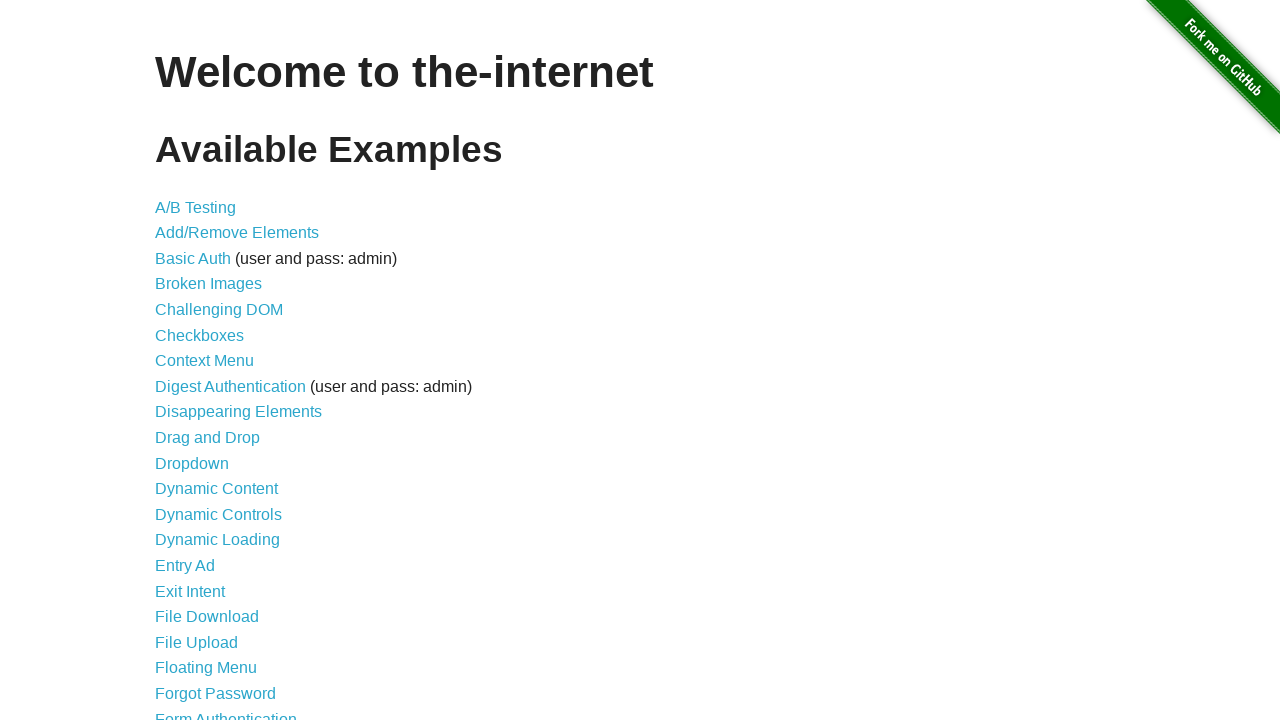

Waited for page to load - h1 element found
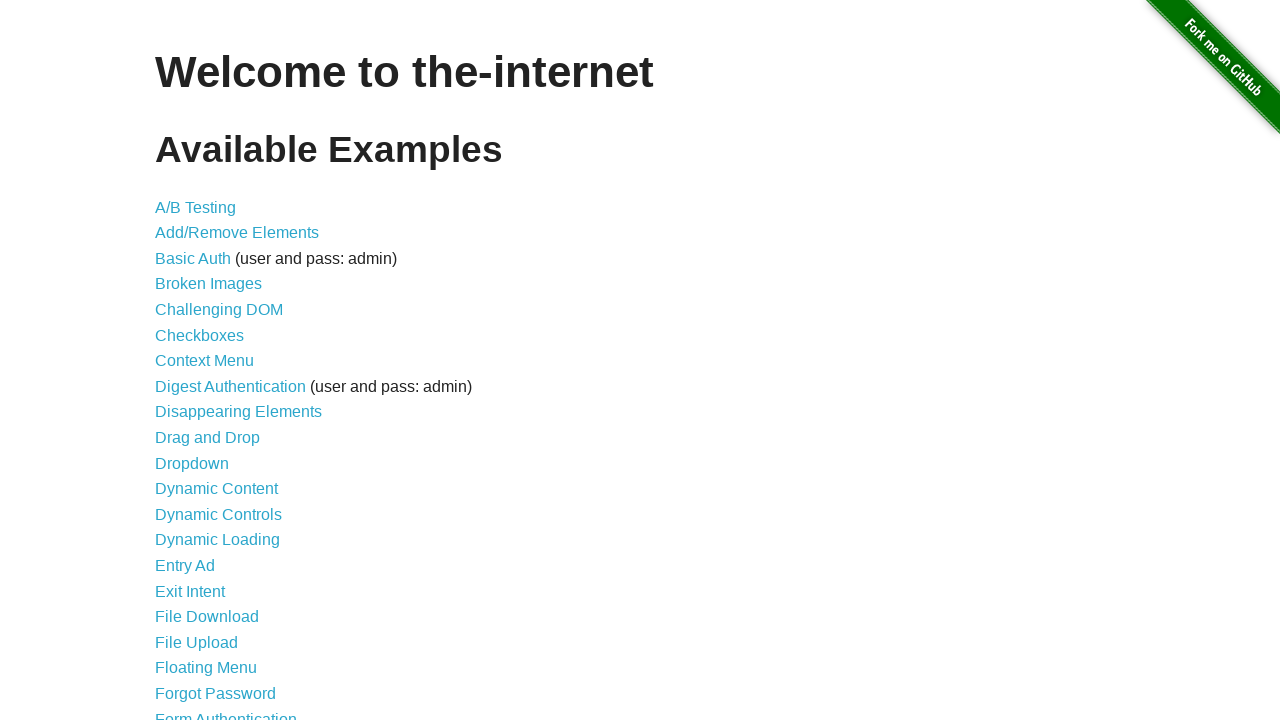

Clicked on Checkboxes link at (200, 335) on xpath=//a[normalize-space()='Checkboxes']
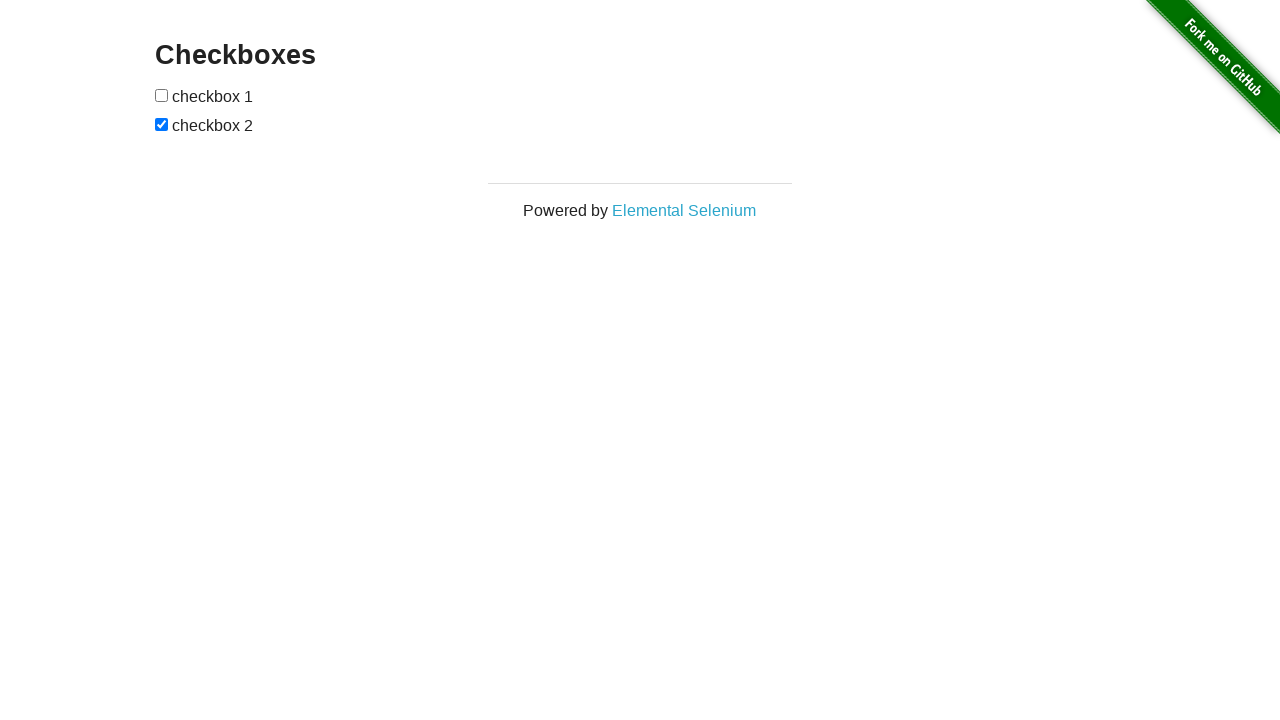

Waited for checkboxes to load
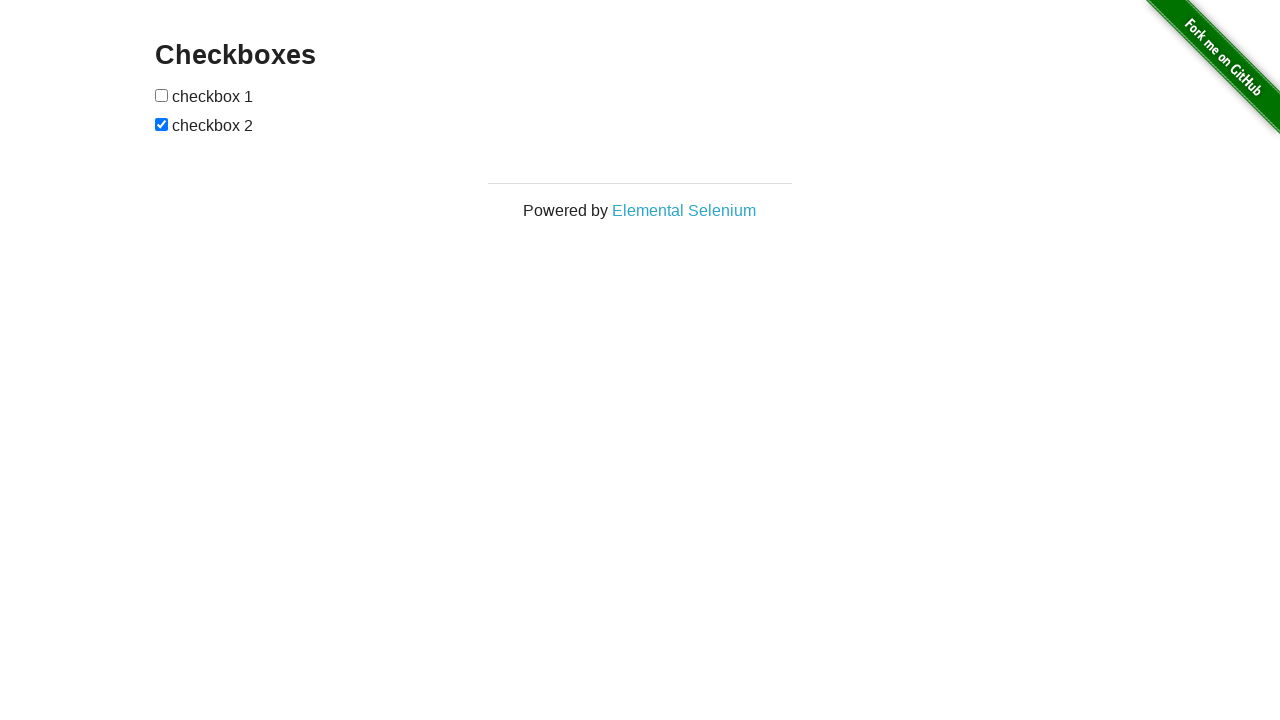

Located all checkbox elements
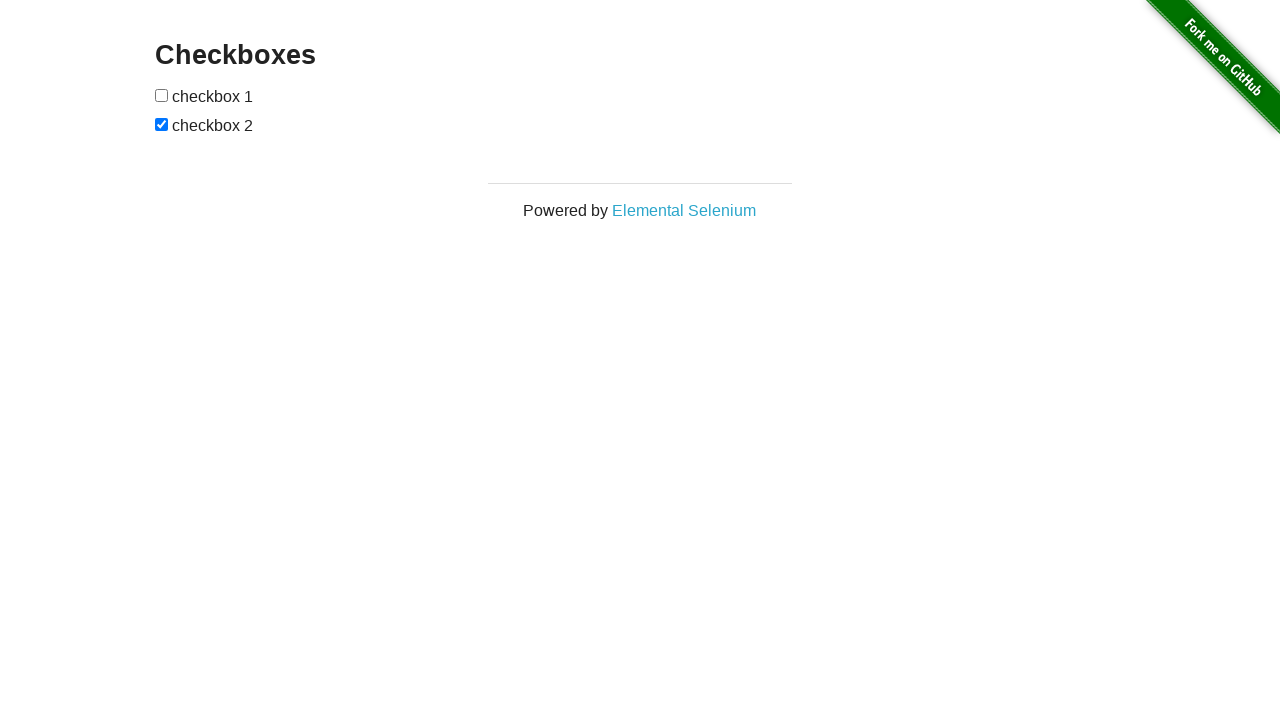

Unchecked second checkbox at (162, 124) on input[type='checkbox'] >> nth=1
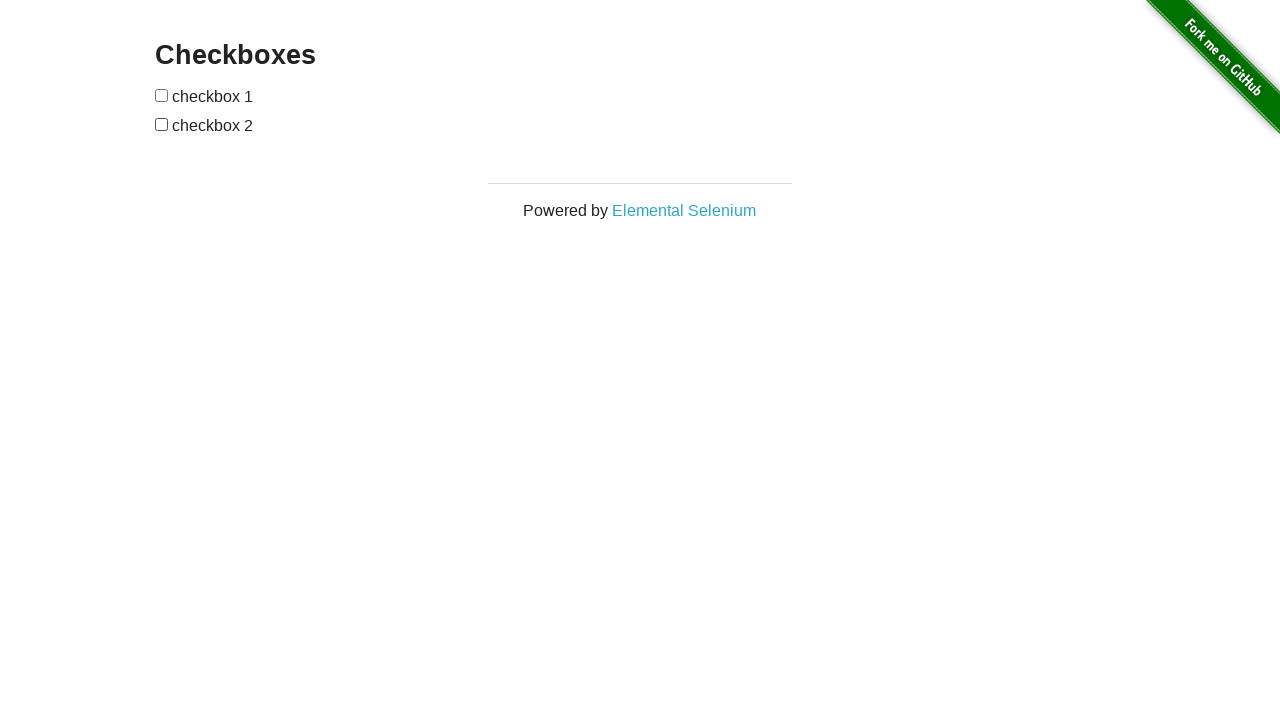

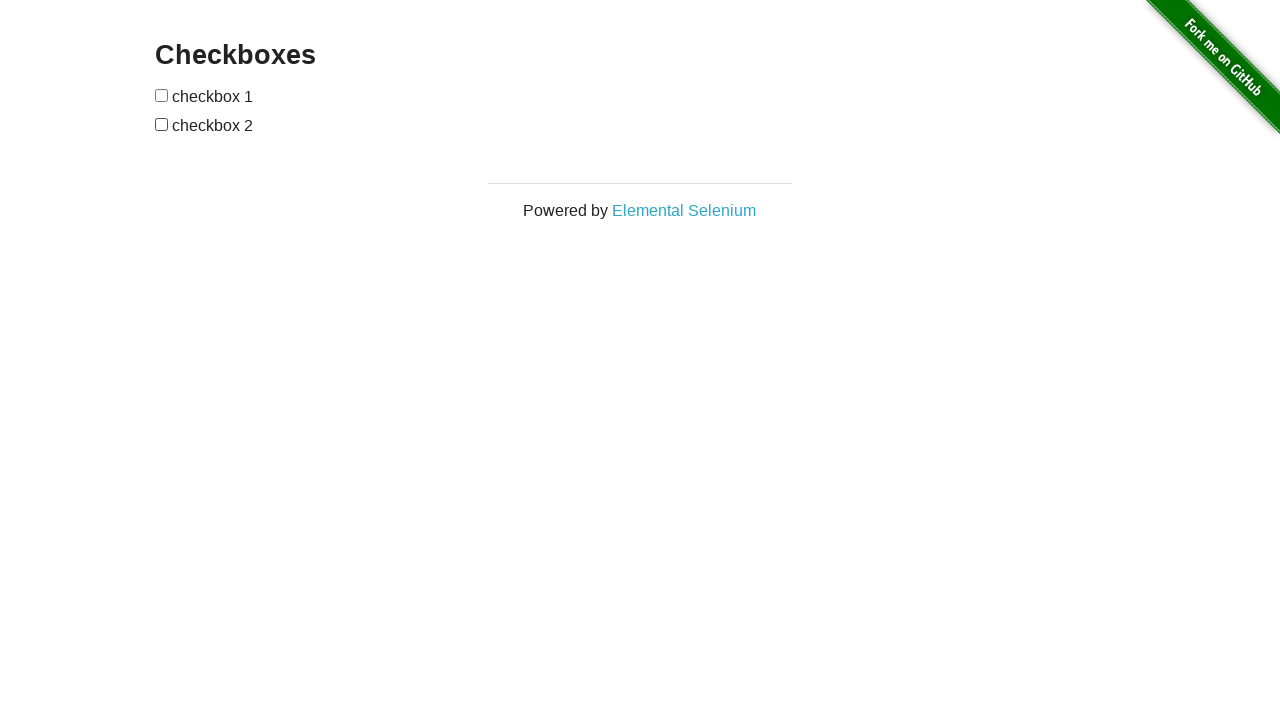